Fills out and submits a sign-up form with first name, last name, and email fields

Starting URL: http://secure-retreat-92358.herokuapp.com/

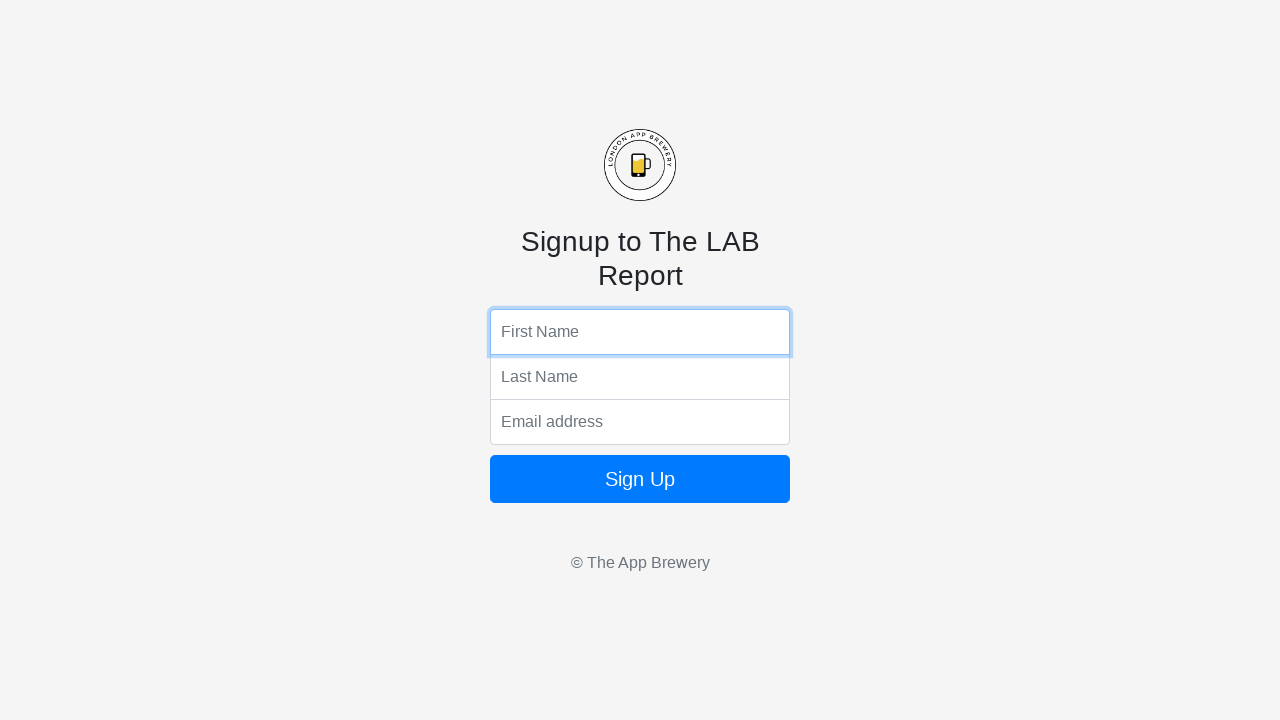

Filled first name field with 'John' on input[name='fName']
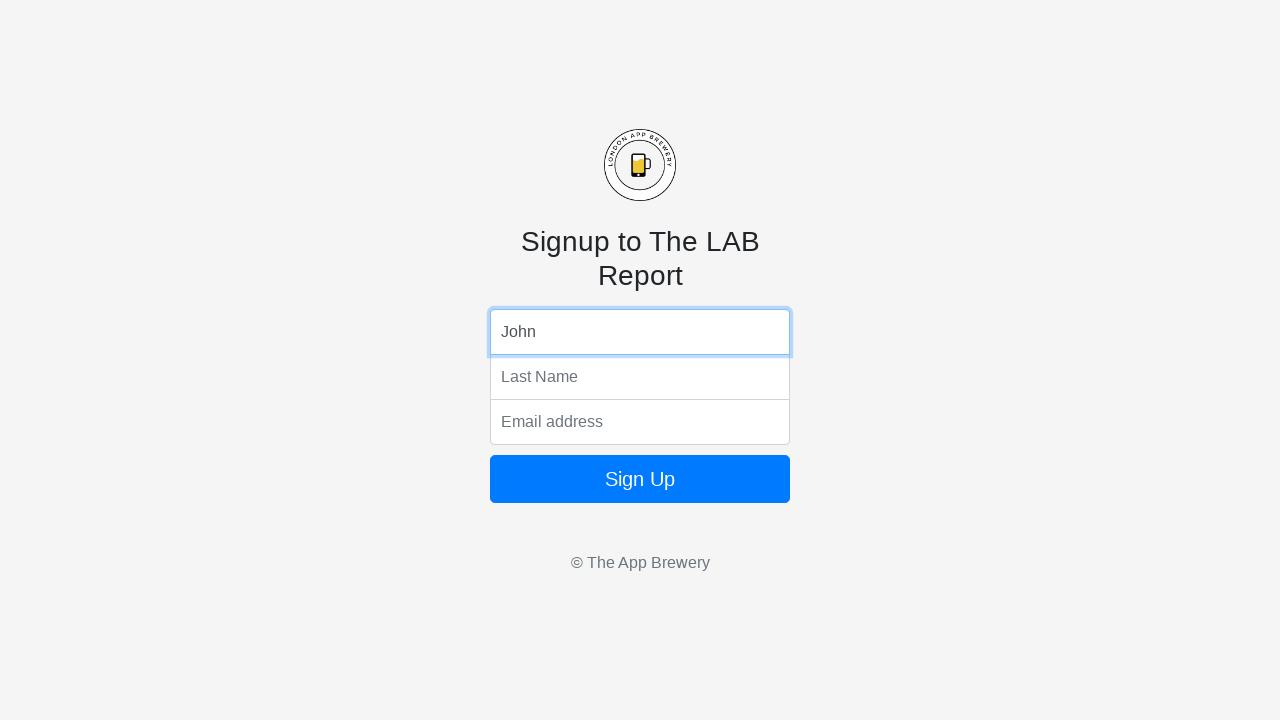

Filled last name field with 'Smith' on input[name='lName']
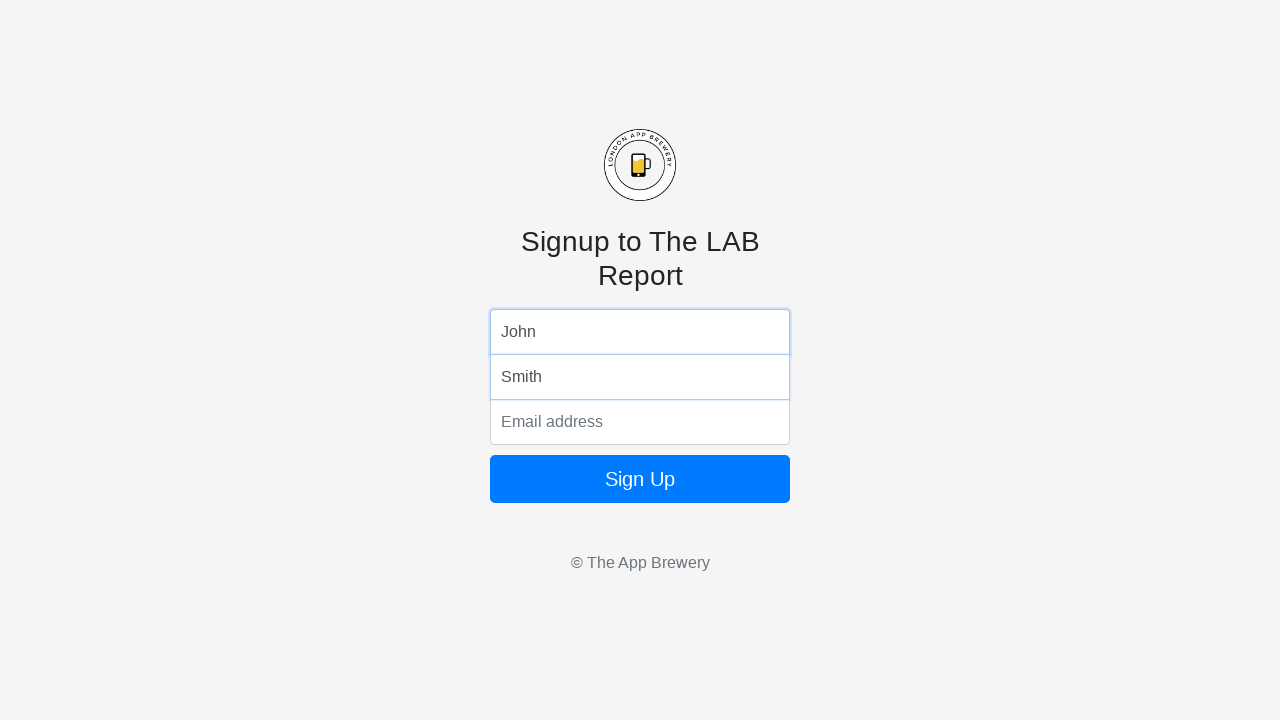

Filled email field with 'john.smith@example.com' on input[name='email']
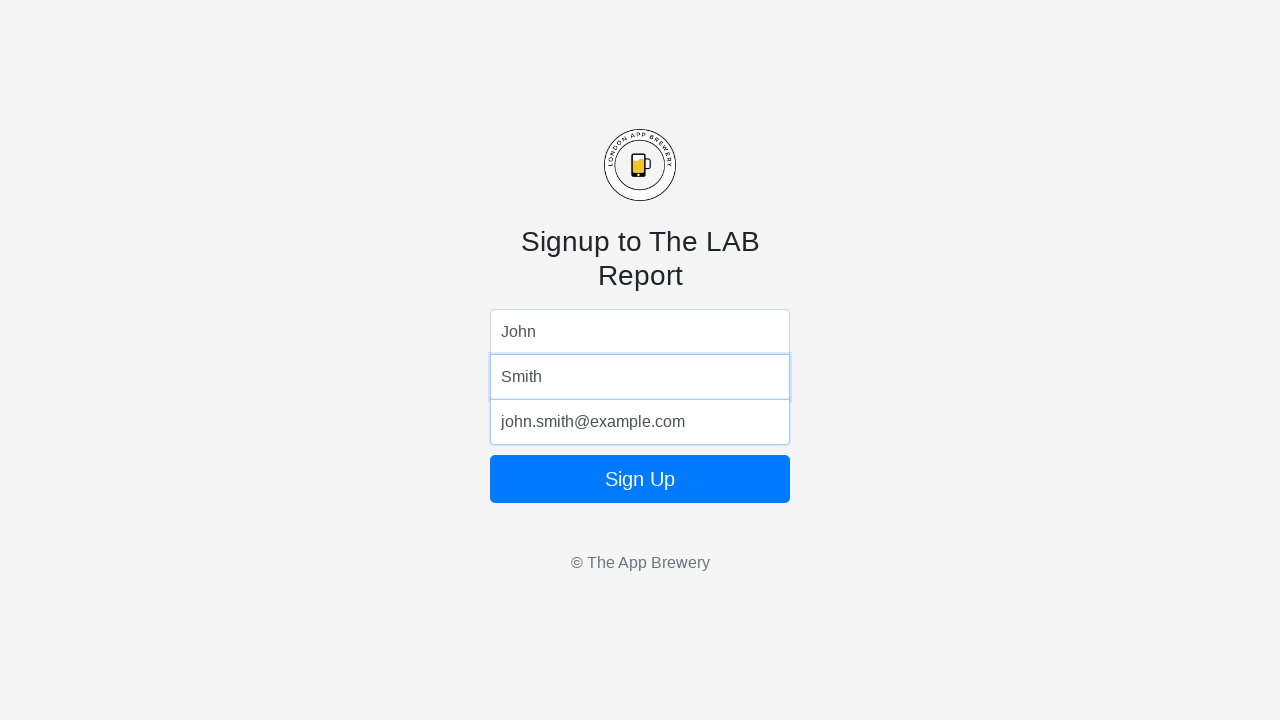

Clicked submit button to complete sign-up form at (640, 479) on form button
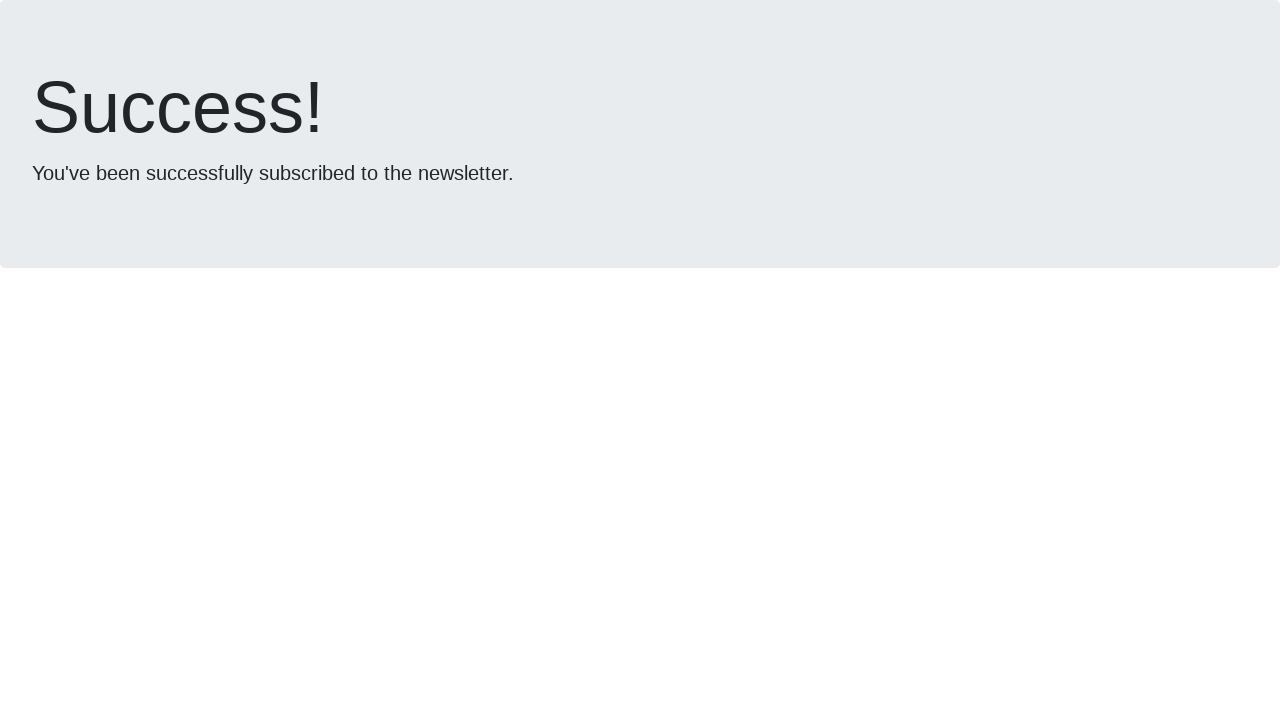

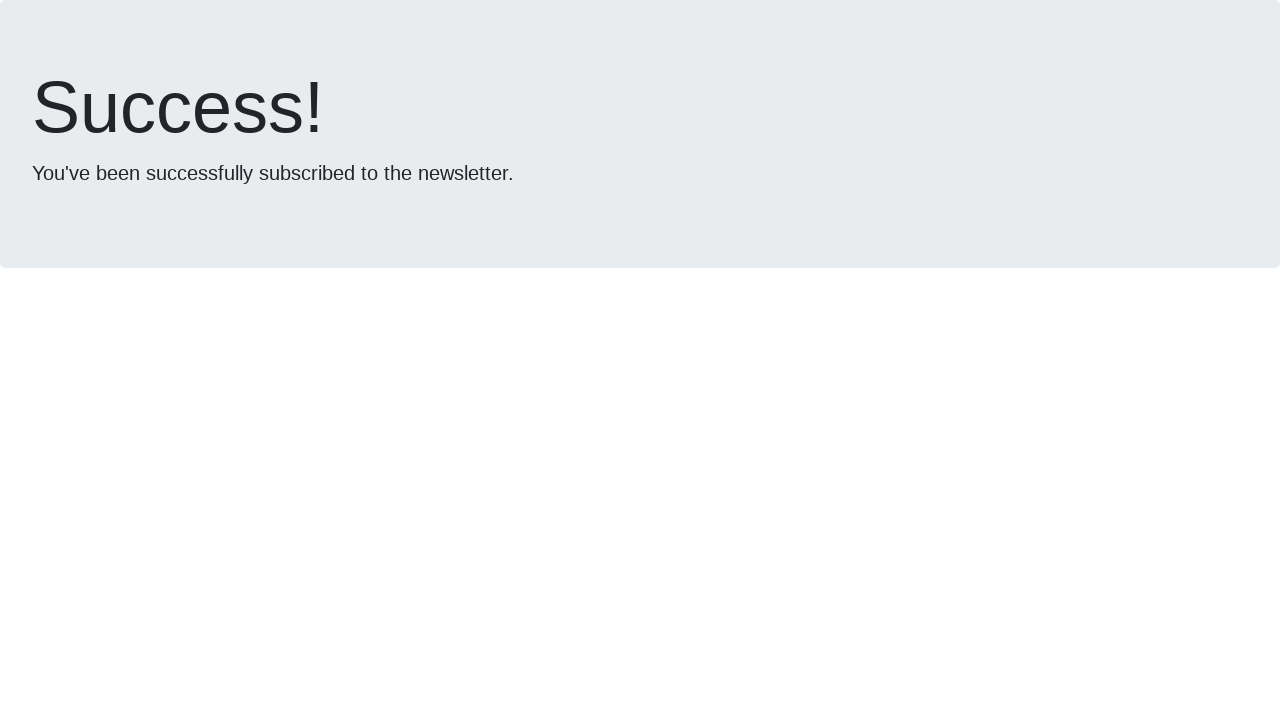